Navigates to JPL Space page and clicks the full image button to view the featured image

Starting URL: https://data-class-jpl-space.s3.amazonaws.com/JPL_Space/index.html

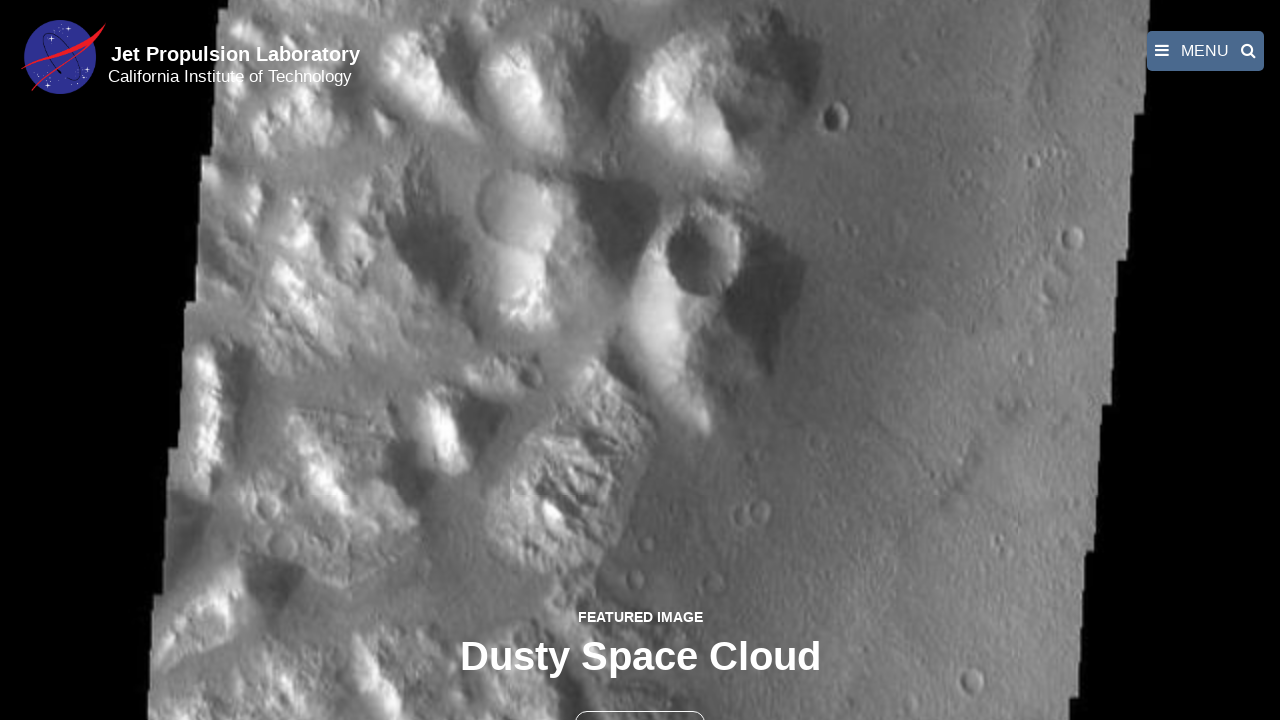

Navigated to JPL Space page
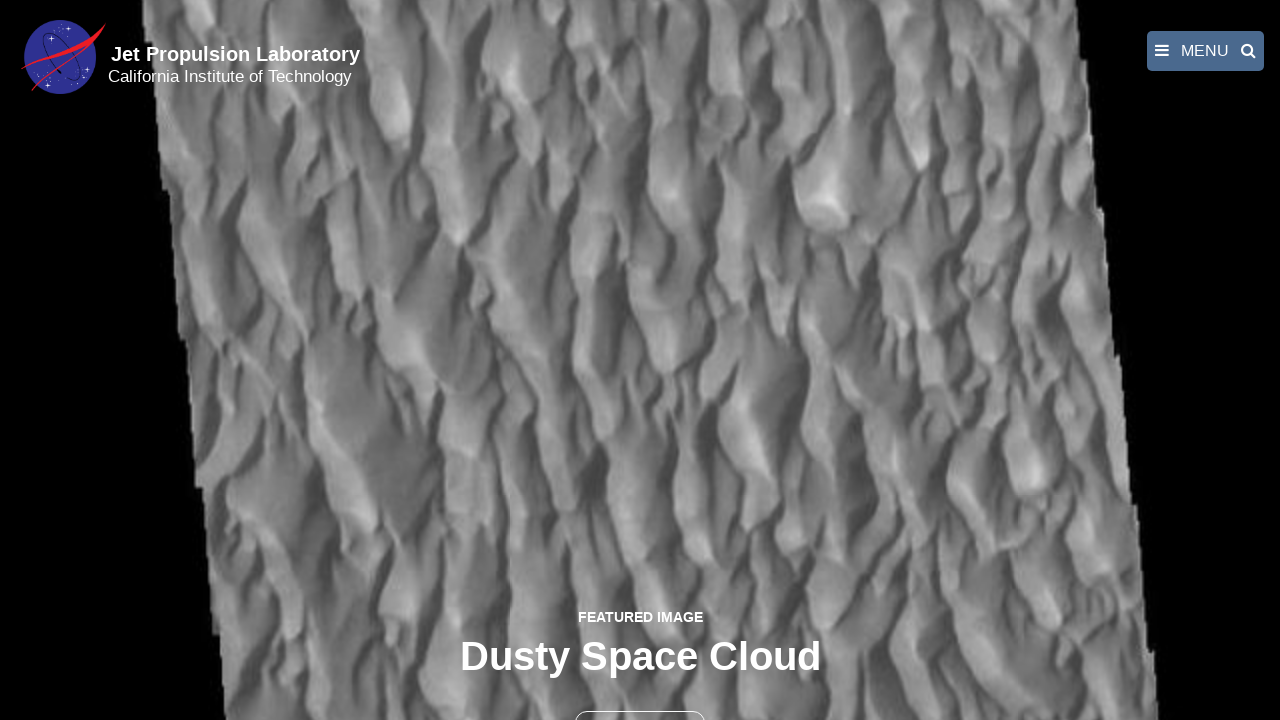

Clicked the full image button to view featured image at (640, 699) on button >> nth=1
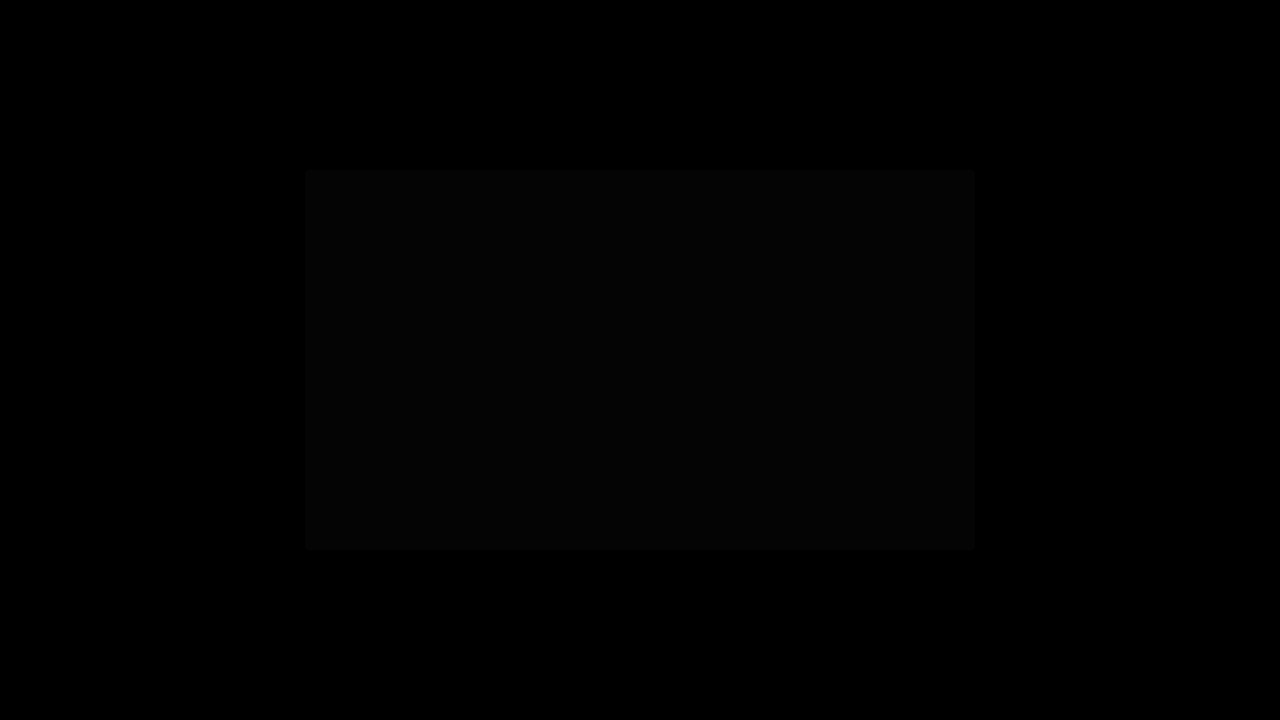

Full-size featured image loaded in fancybox
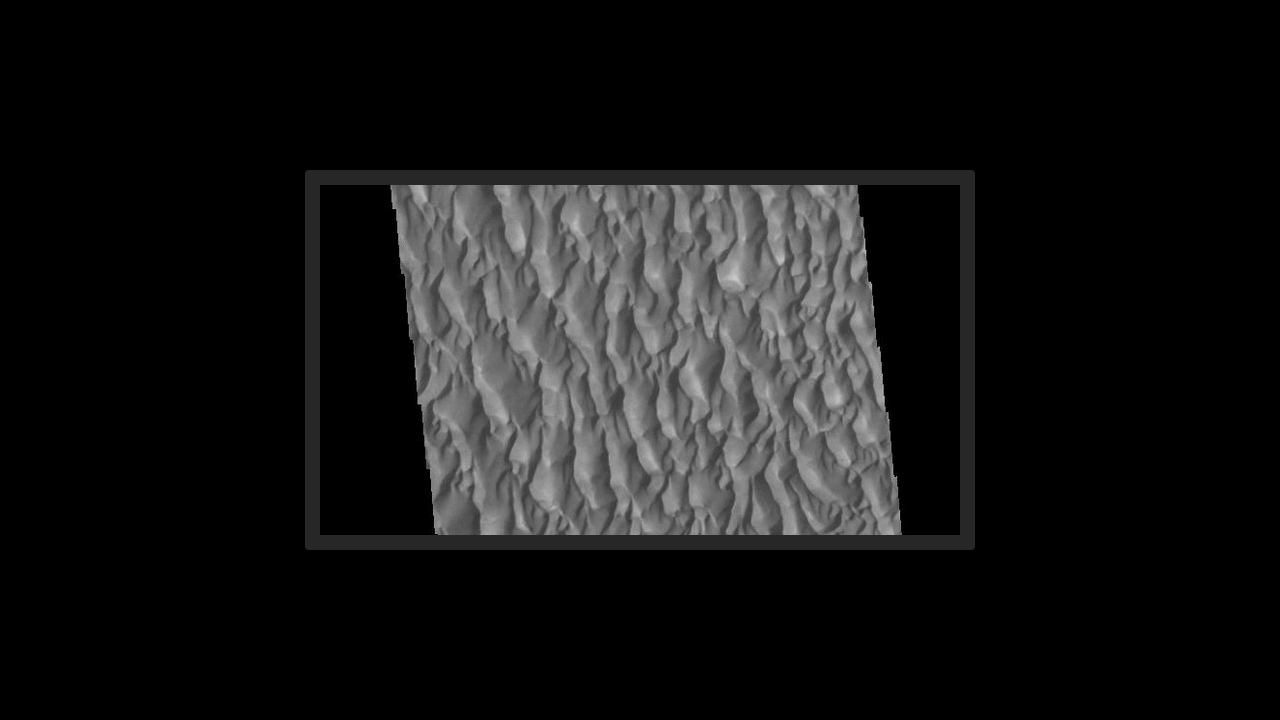

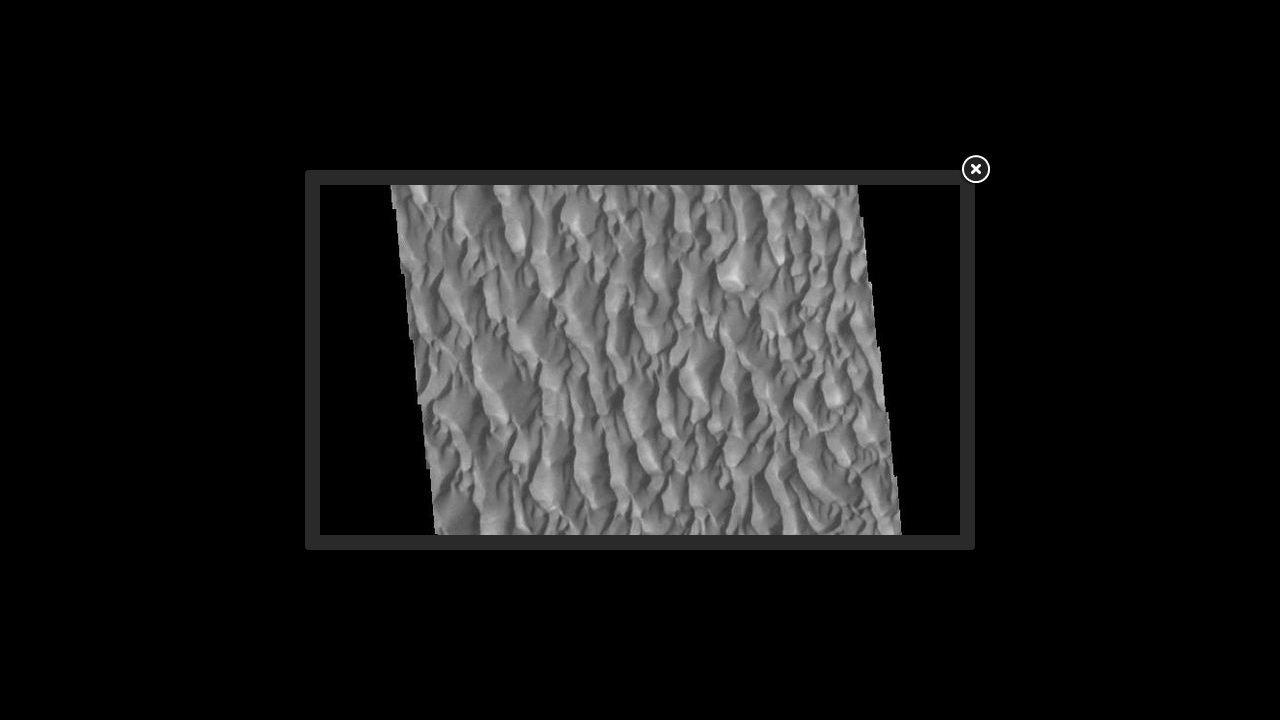